Navigates to Nykaa.com homepage and waits for the main heading (h1 element) to become visible, verifying the page loads correctly.

Starting URL: https://www.nykaa.com

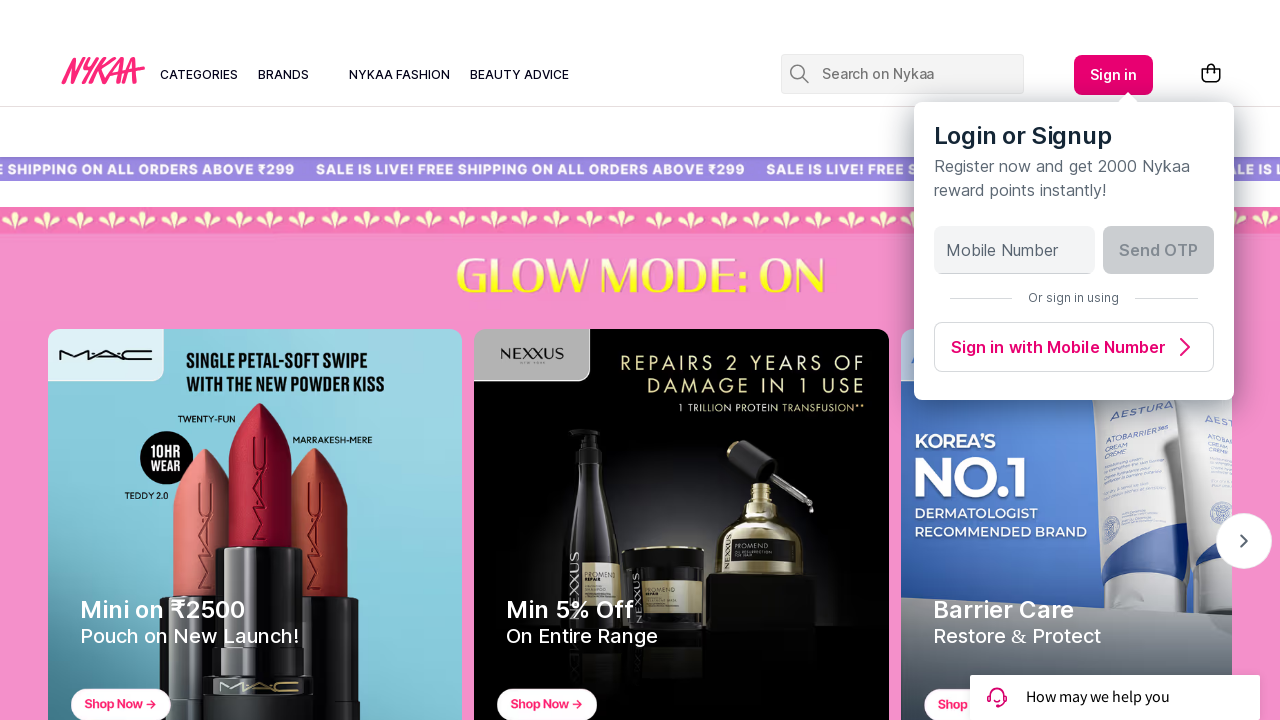

Navigated to Nykaa.com homepage
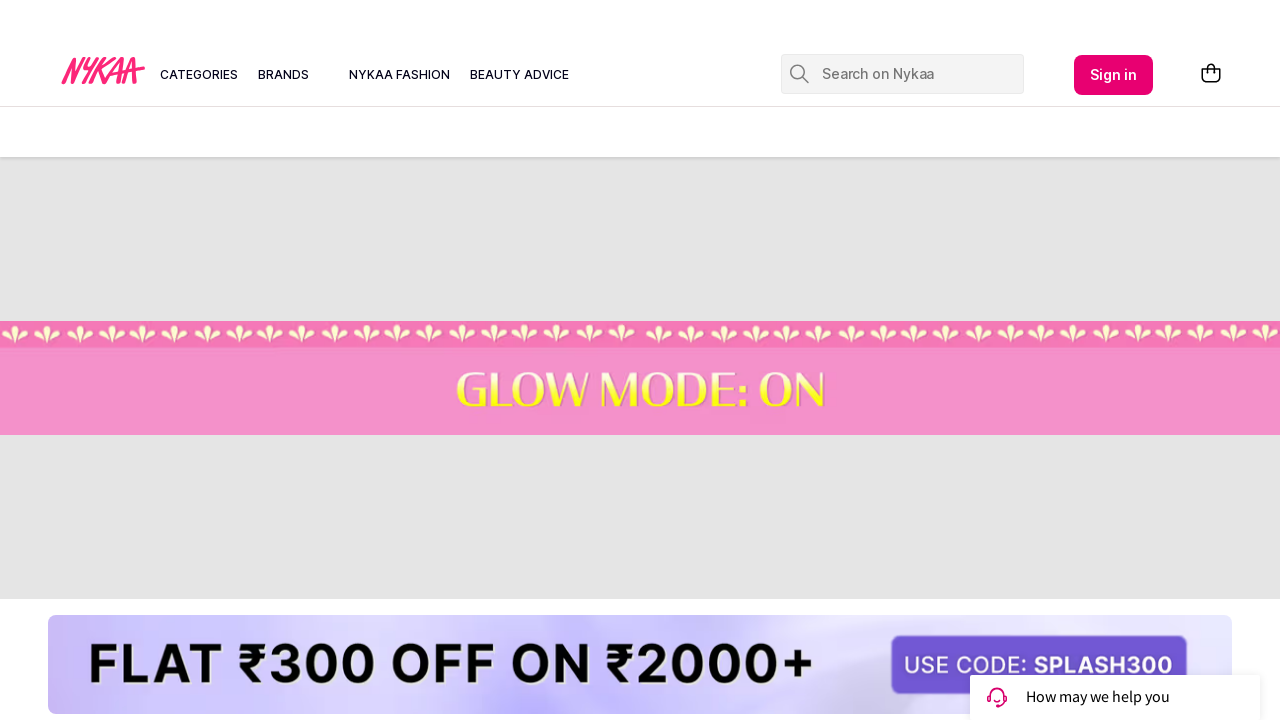

Main heading (h1) element became visible, confirming page load
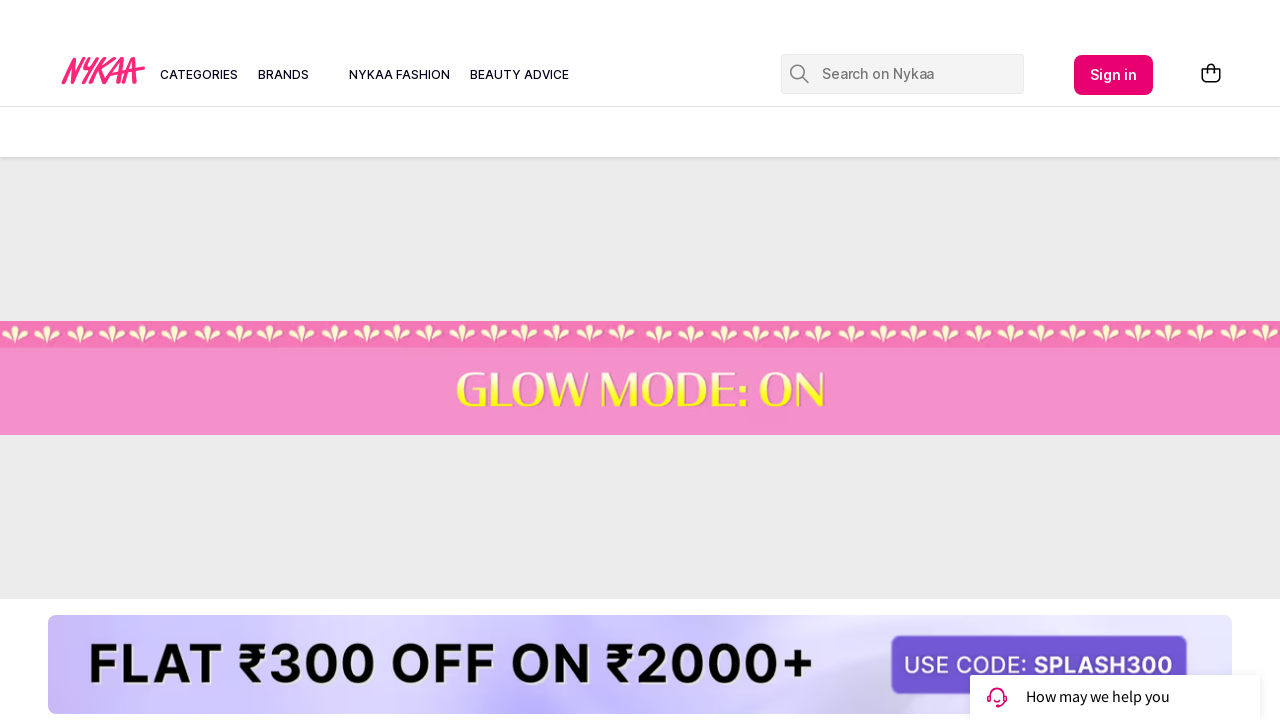

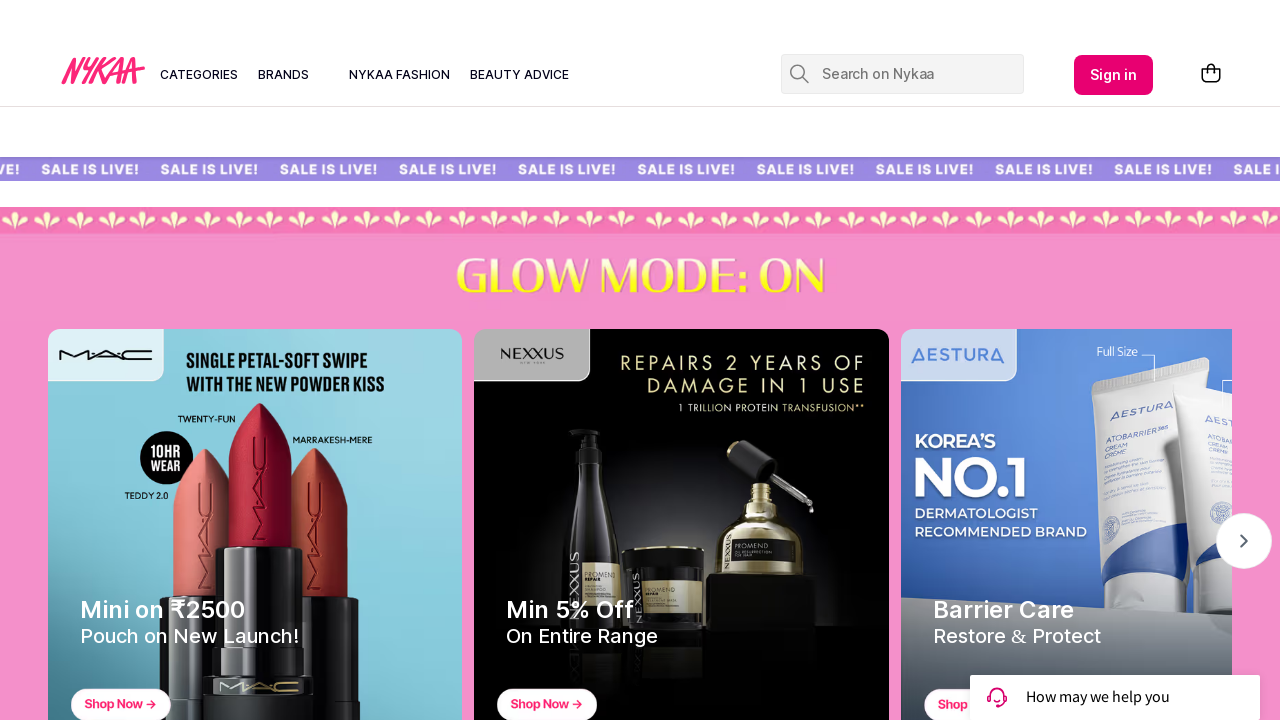